Tests drag and drop functionality on jQuery UI demo page by dragging an element to a target drop zone and verifying the drop was successful.

Starting URL: https://jqueryui.com/resources/demos/droppable/default.html

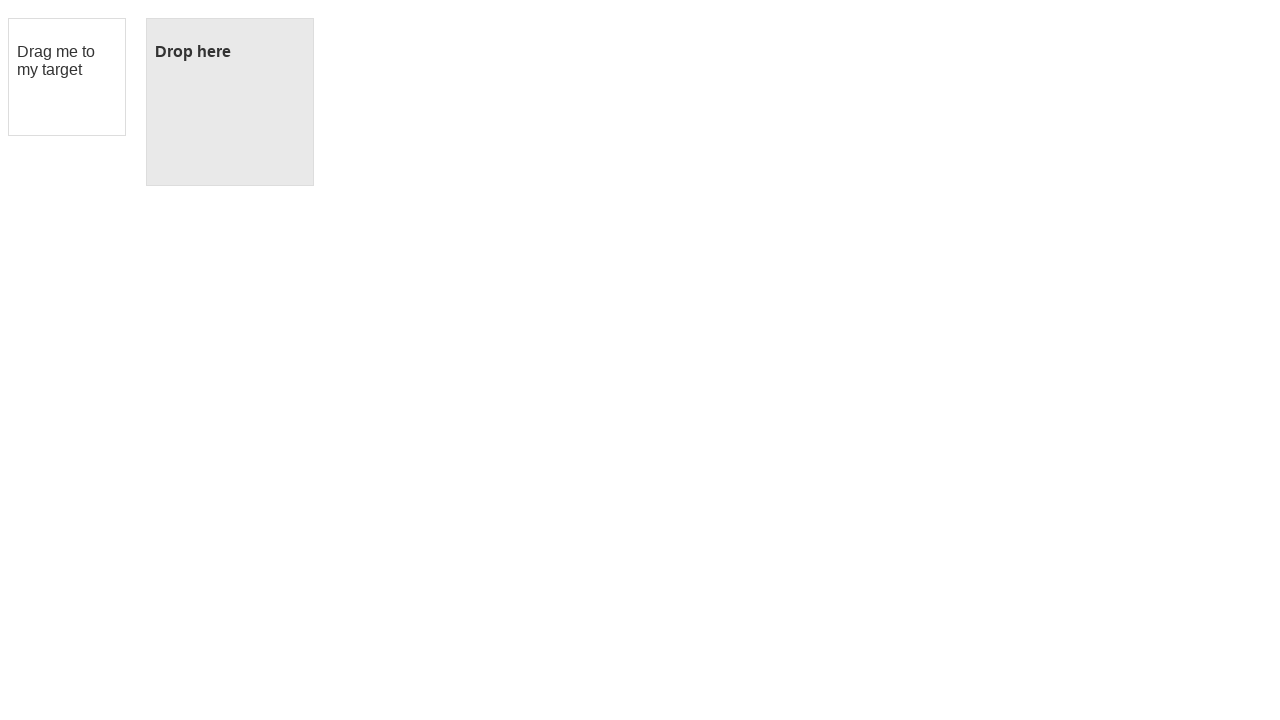

Navigated to jQuery UI droppable demo page
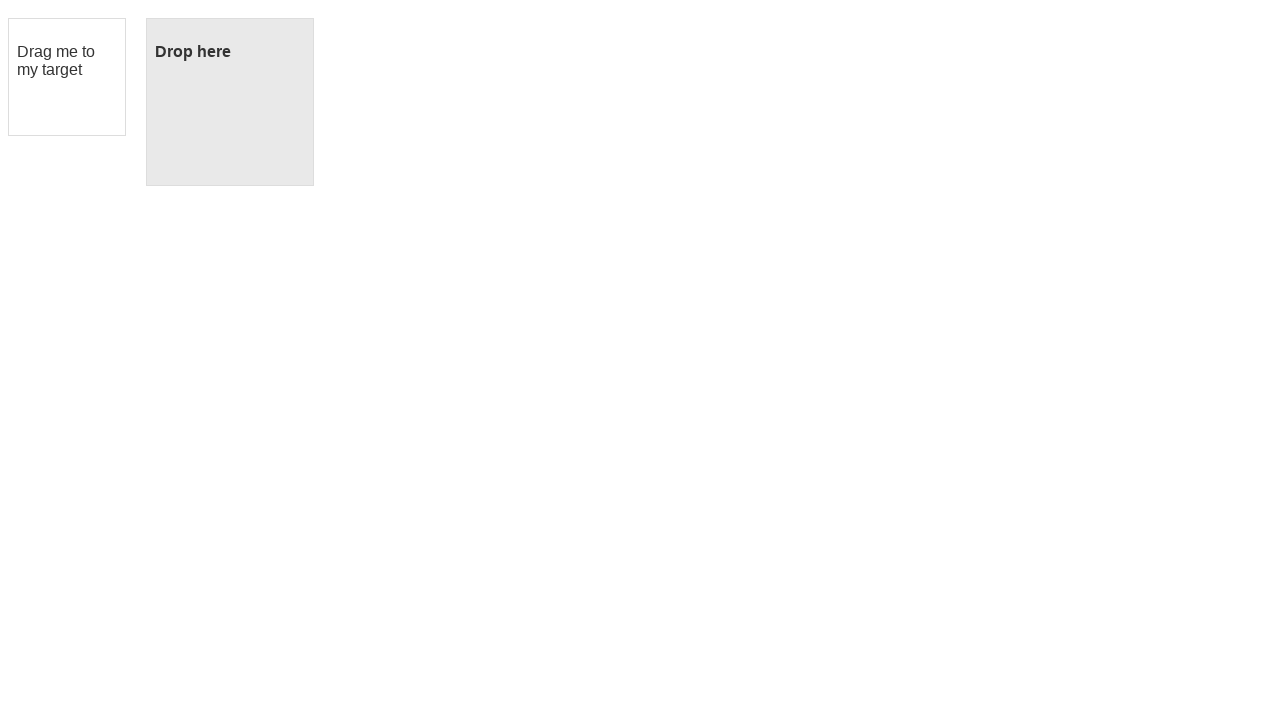

Draggable element is visible
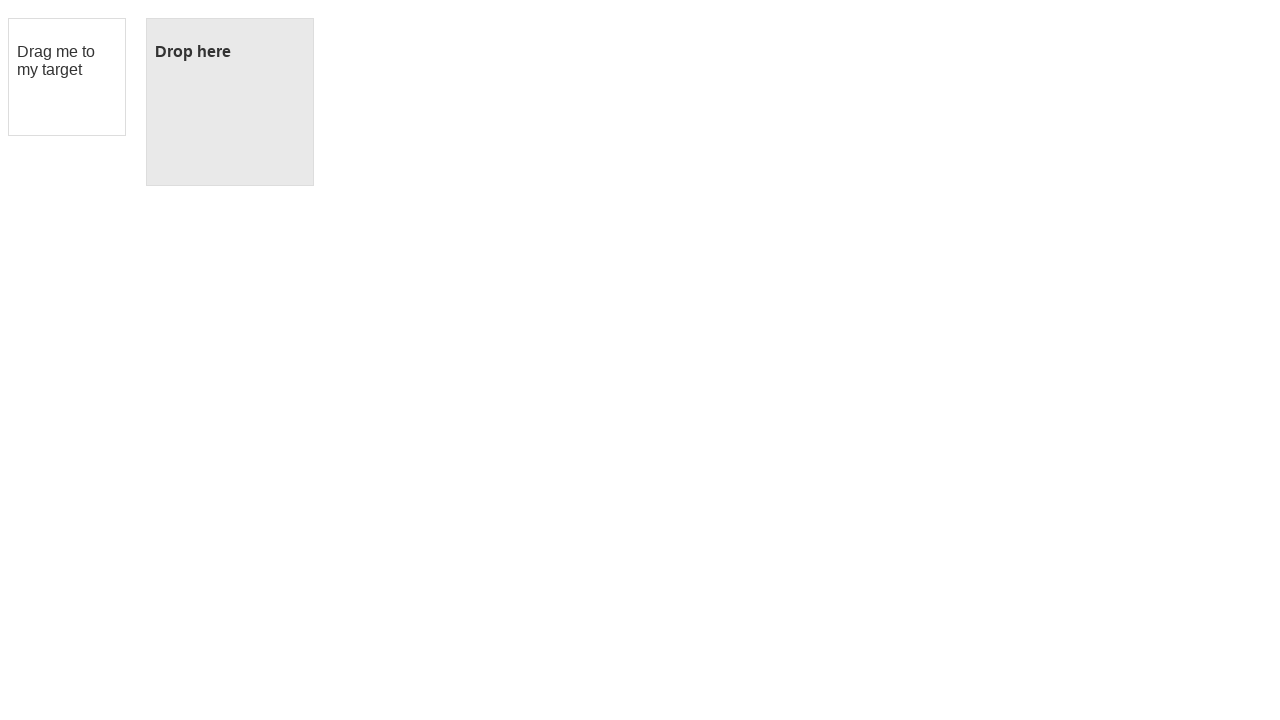

Droppable element is visible
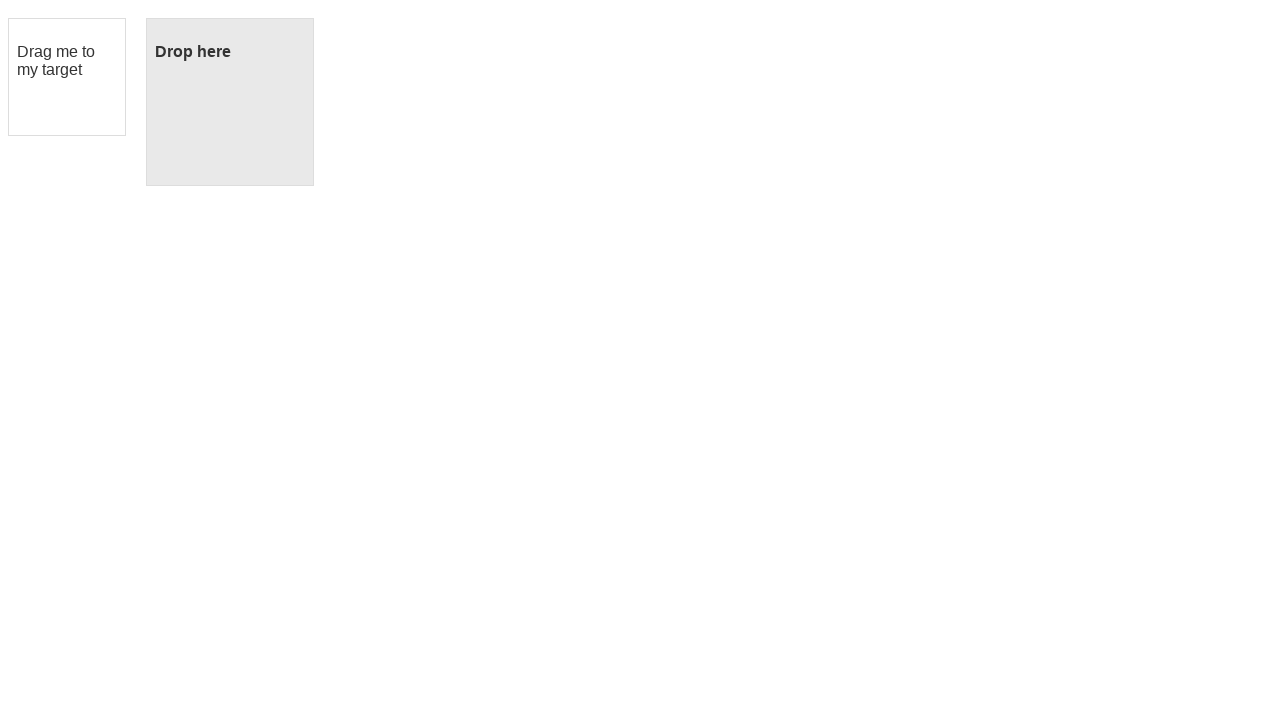

Dragged draggable element to droppable target zone at (230, 102)
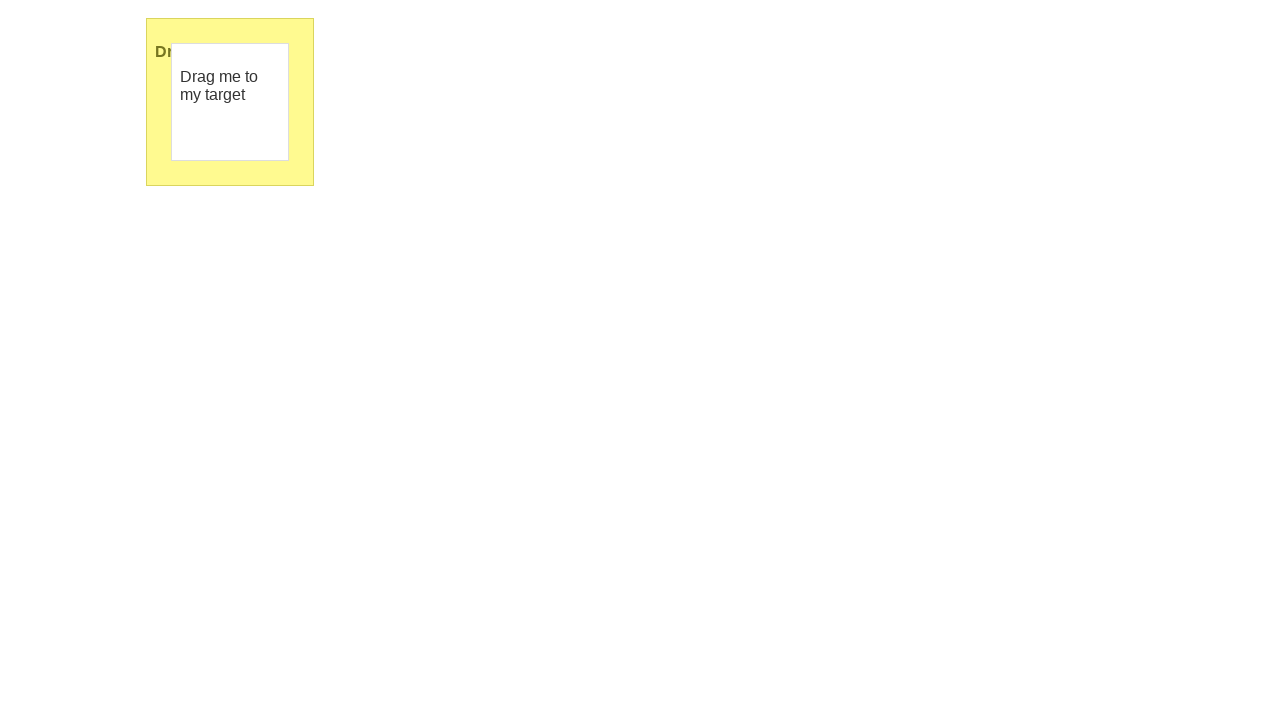

Verified drop was successful - droppable element text changed to 'Dropped!'
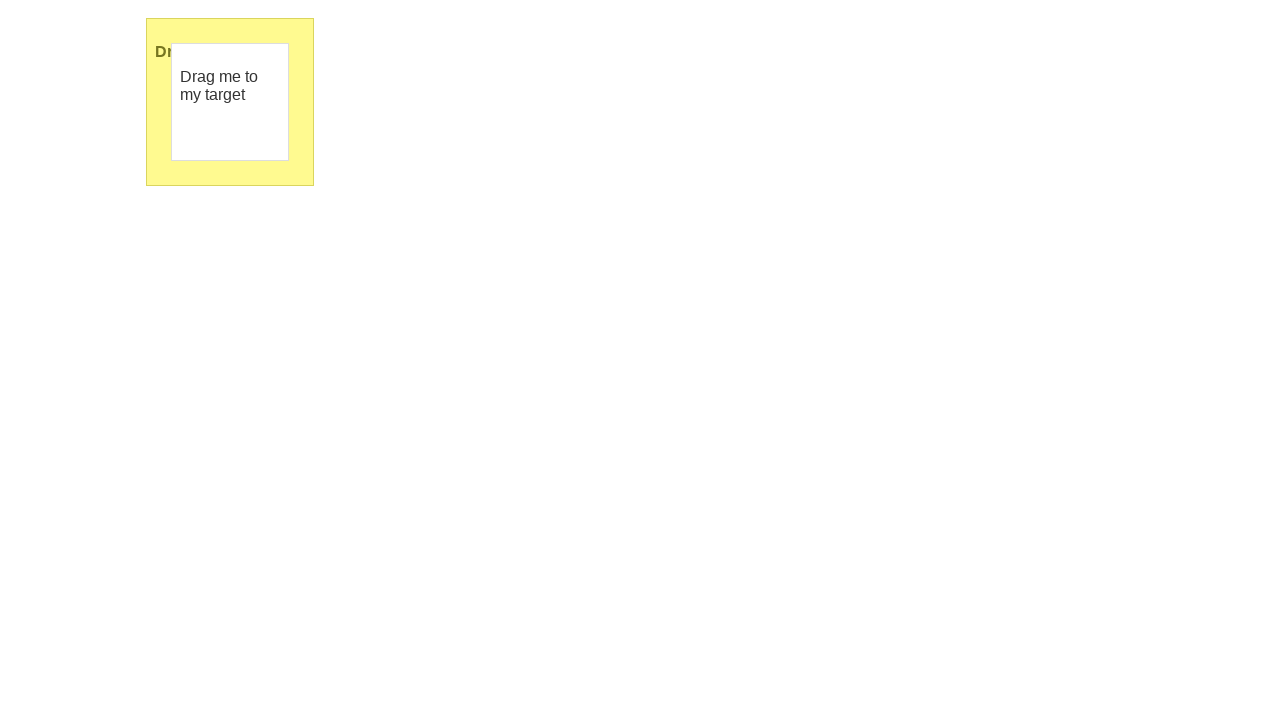

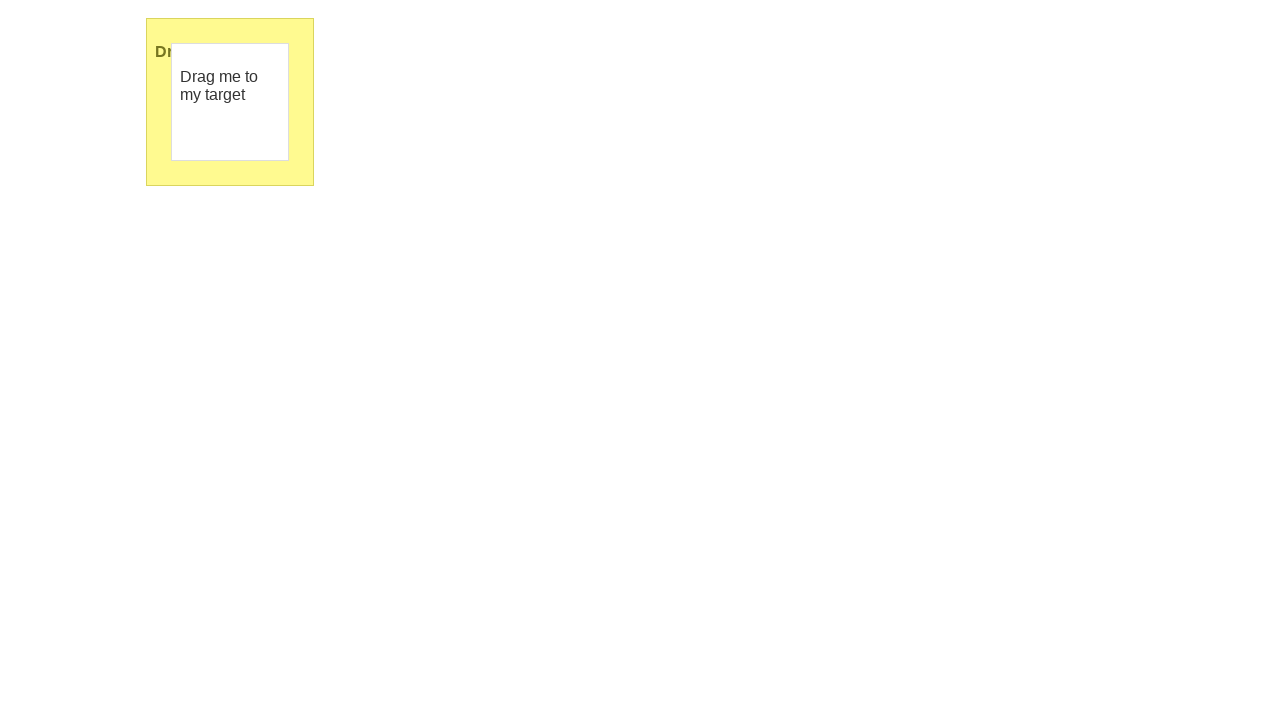